Tests the search/filter functionality on a vegetable offers page by typing "Tomato" in the search field and verifying that all displayed results contain "Tomato"

Starting URL: https://rahulshettyacademy.com/seleniumPractise/#/offers

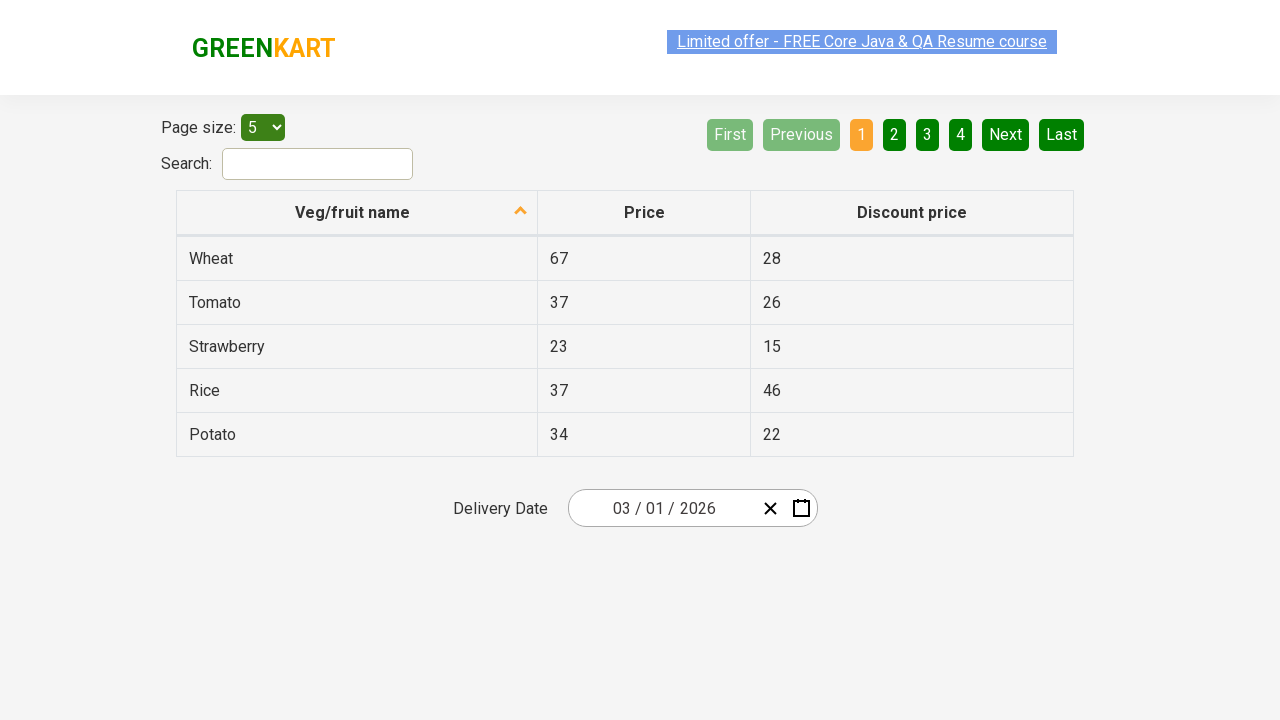

Filled search field with 'Tomato' on #search-field
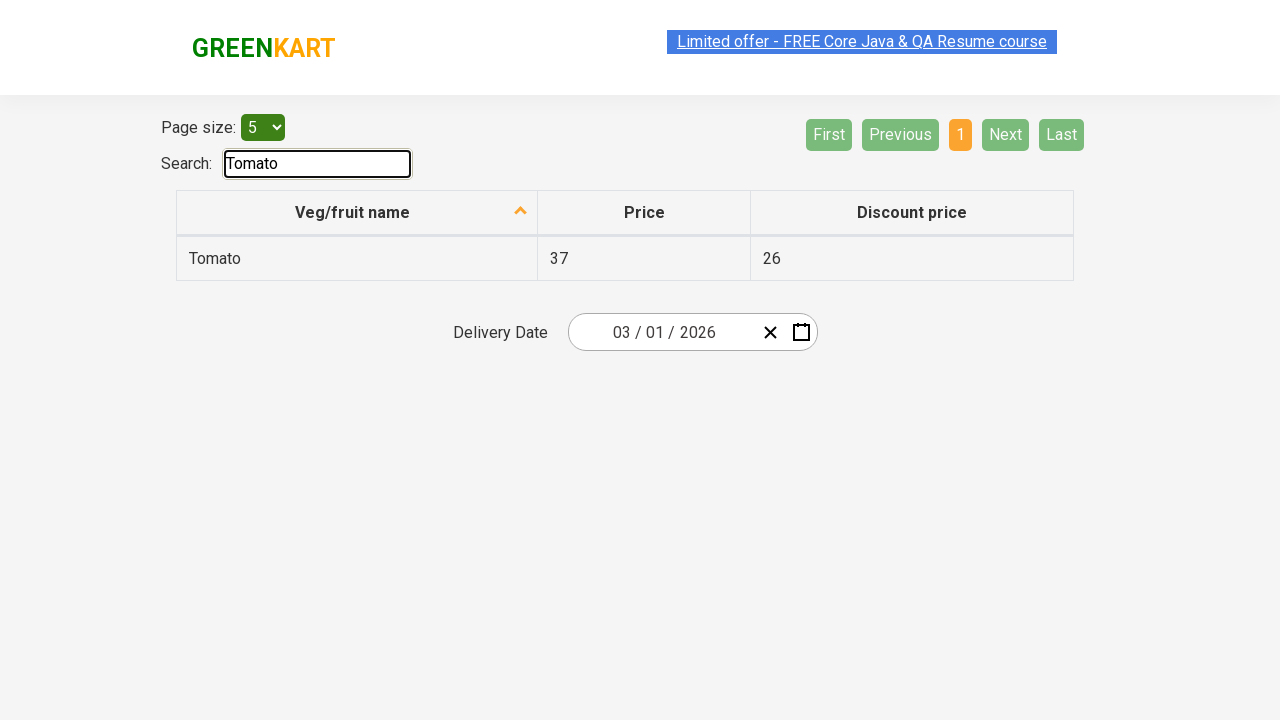

Waited 500ms for filtering to take effect
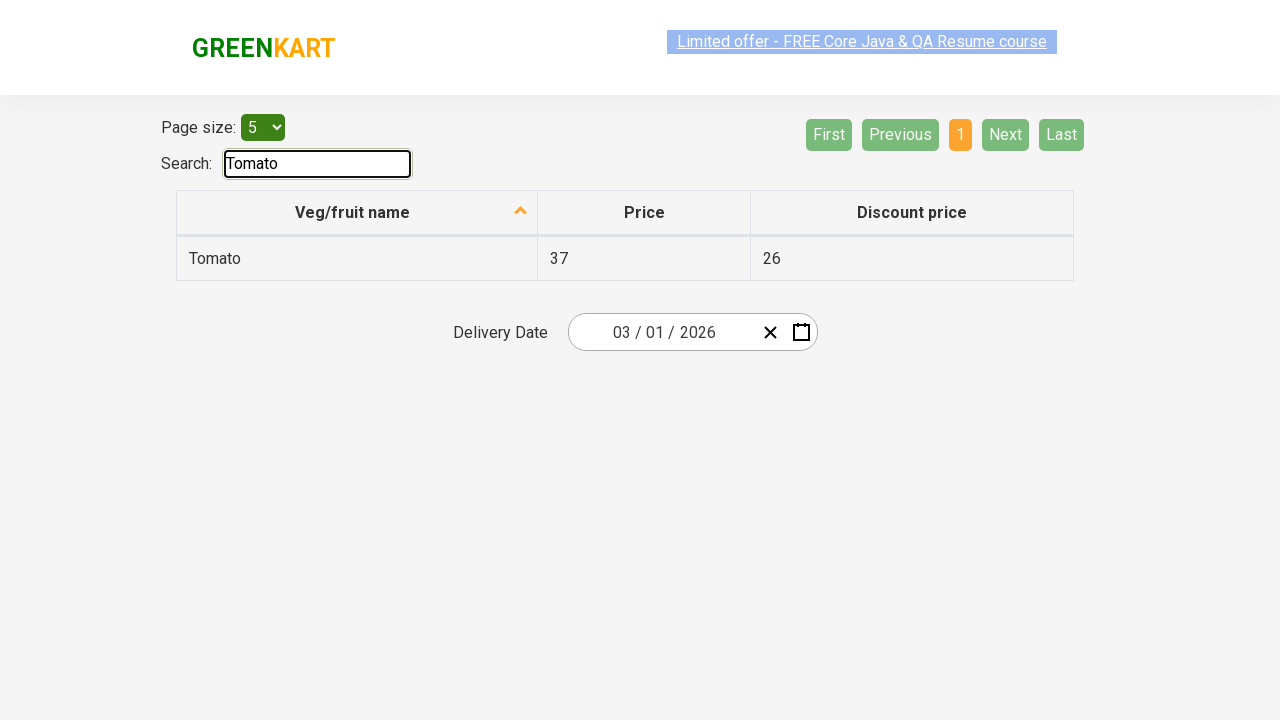

Filtered results loaded and vegetable items are visible
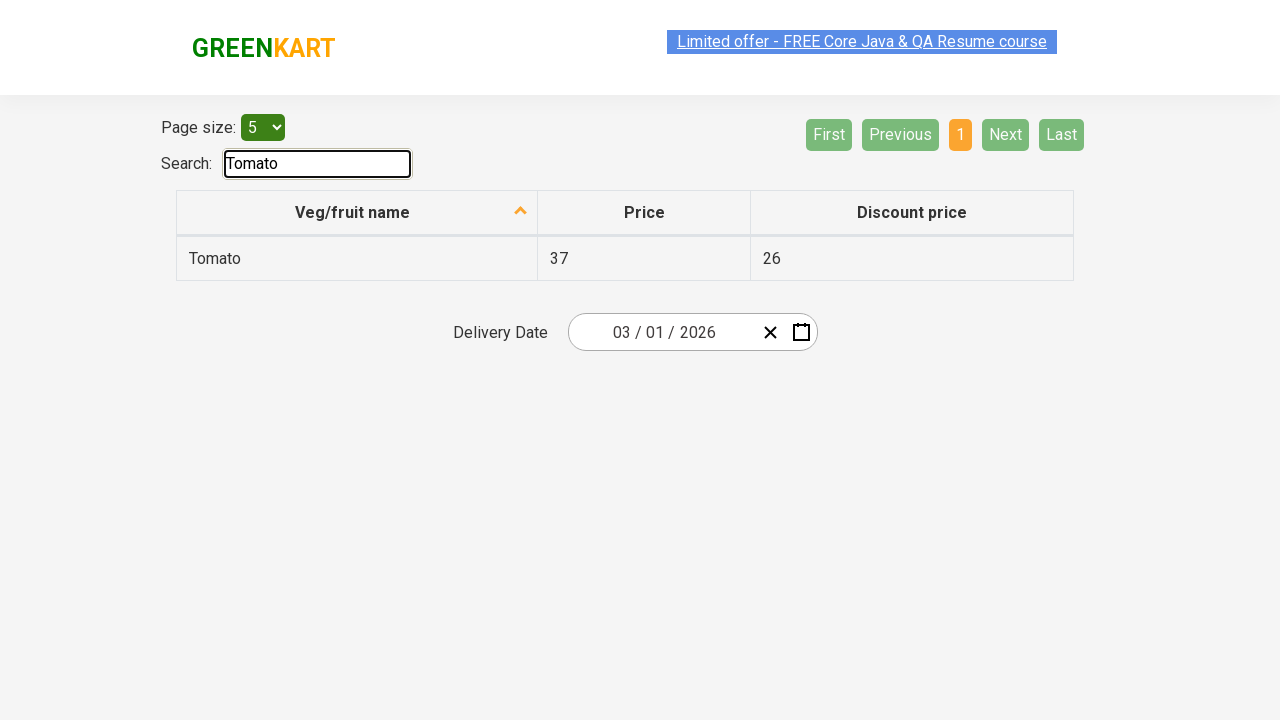

Retrieved all 1 filtered vegetable items
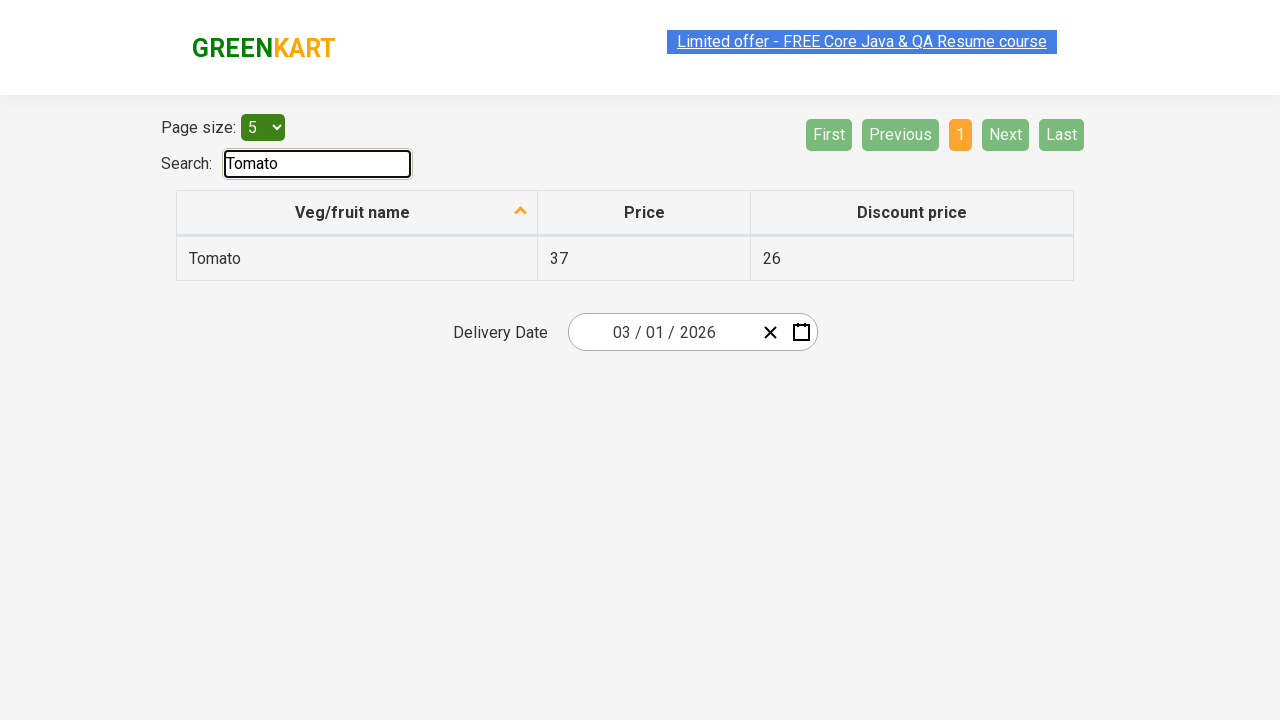

Verified 'Tomato' contains 'Tomato'
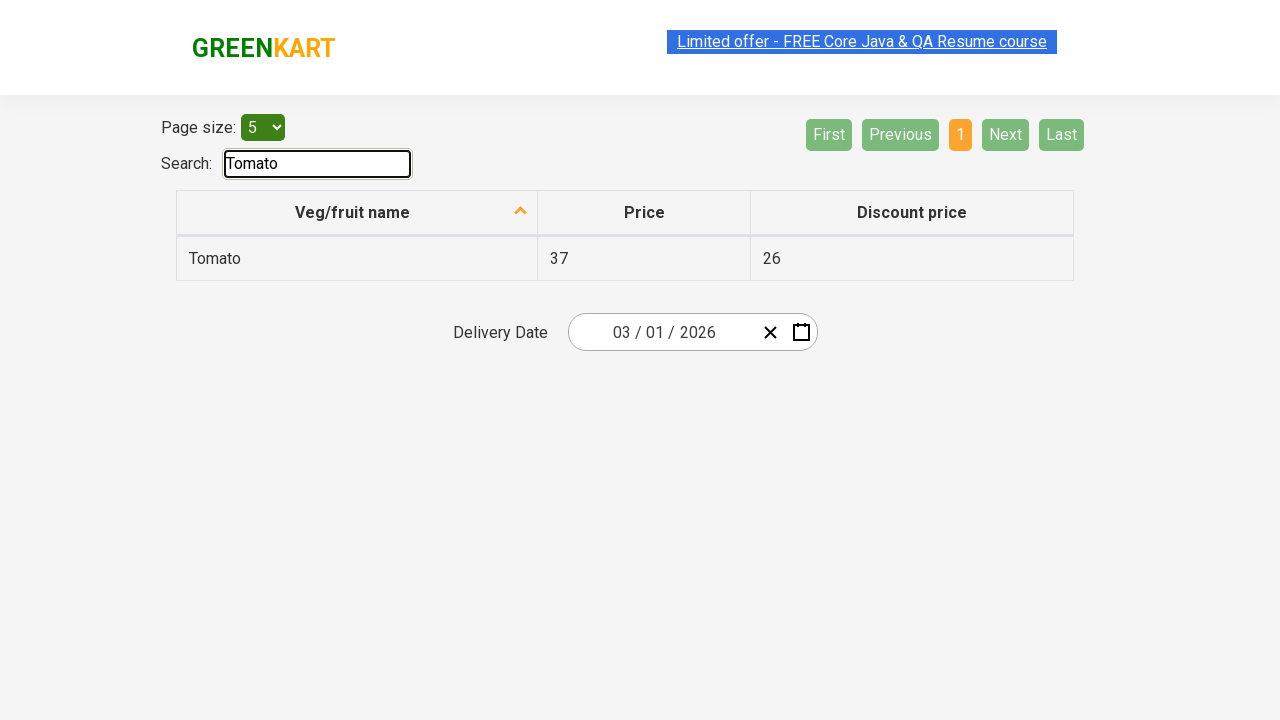

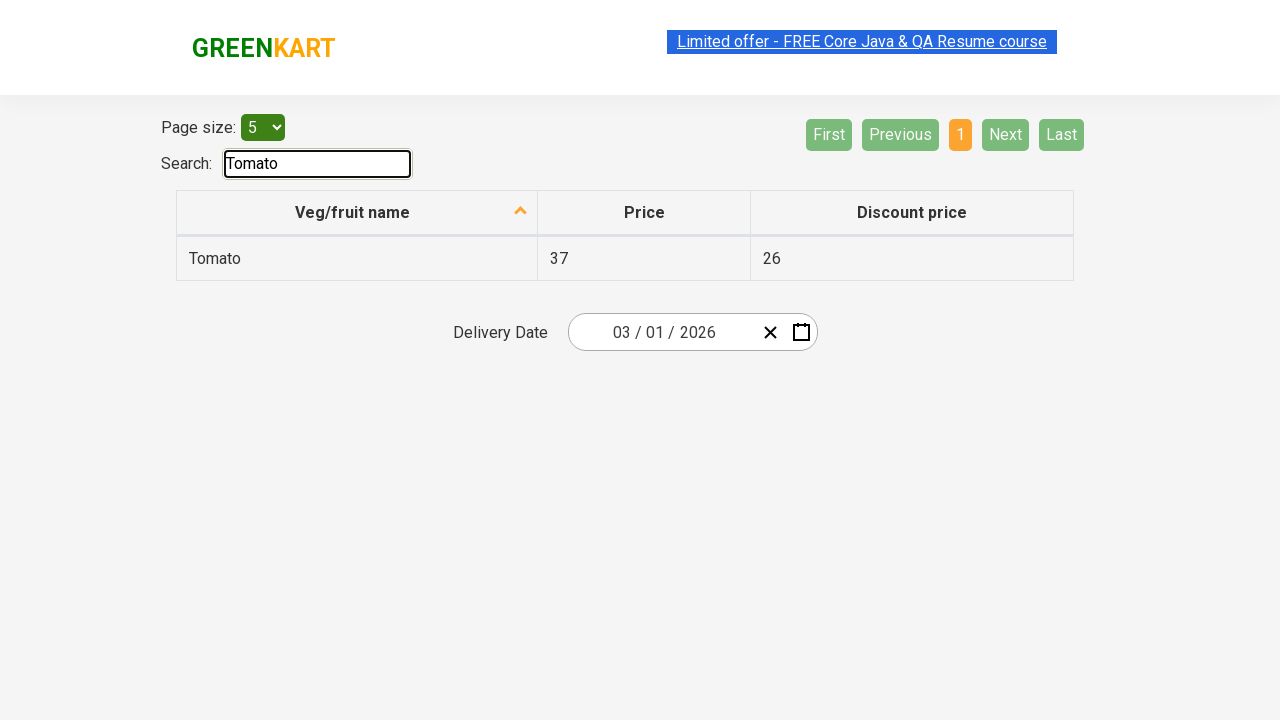